Tests that entered text is trimmed when editing a todo item

Starting URL: https://demo.playwright.dev/todomvc

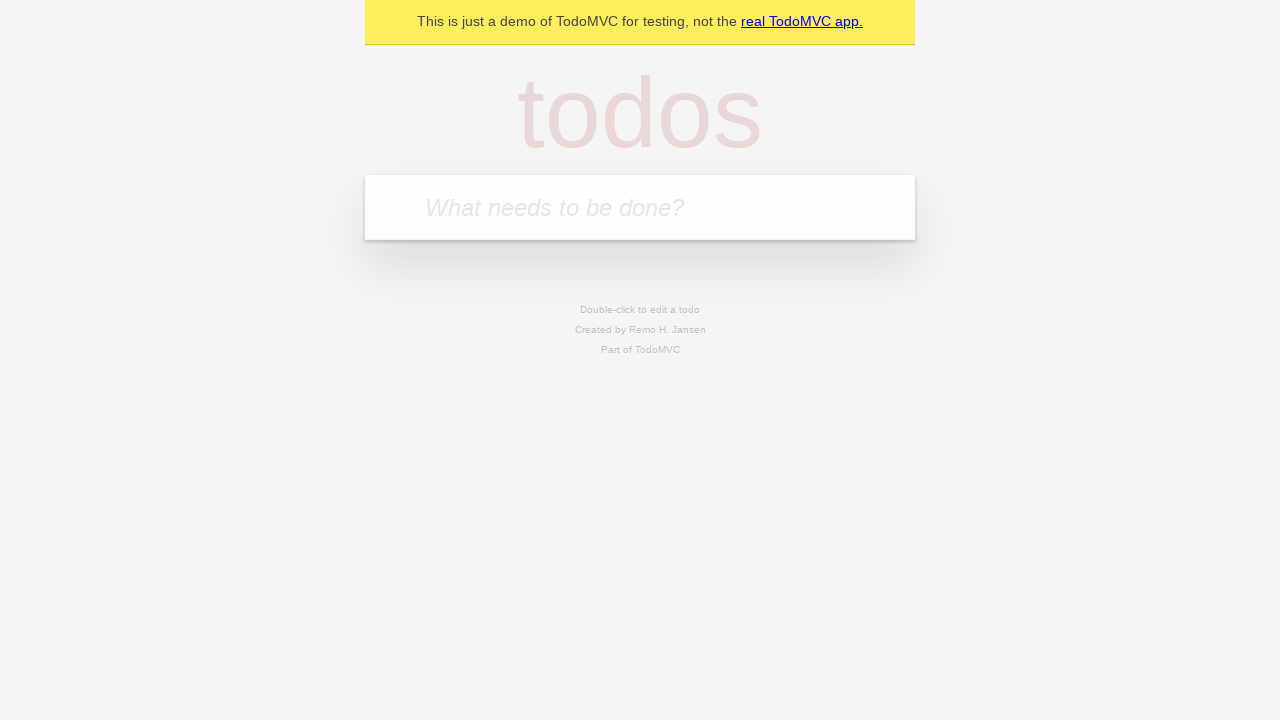

Filled todo input with 'buy some cheese' on internal:attr=[placeholder="What needs to be done?"i]
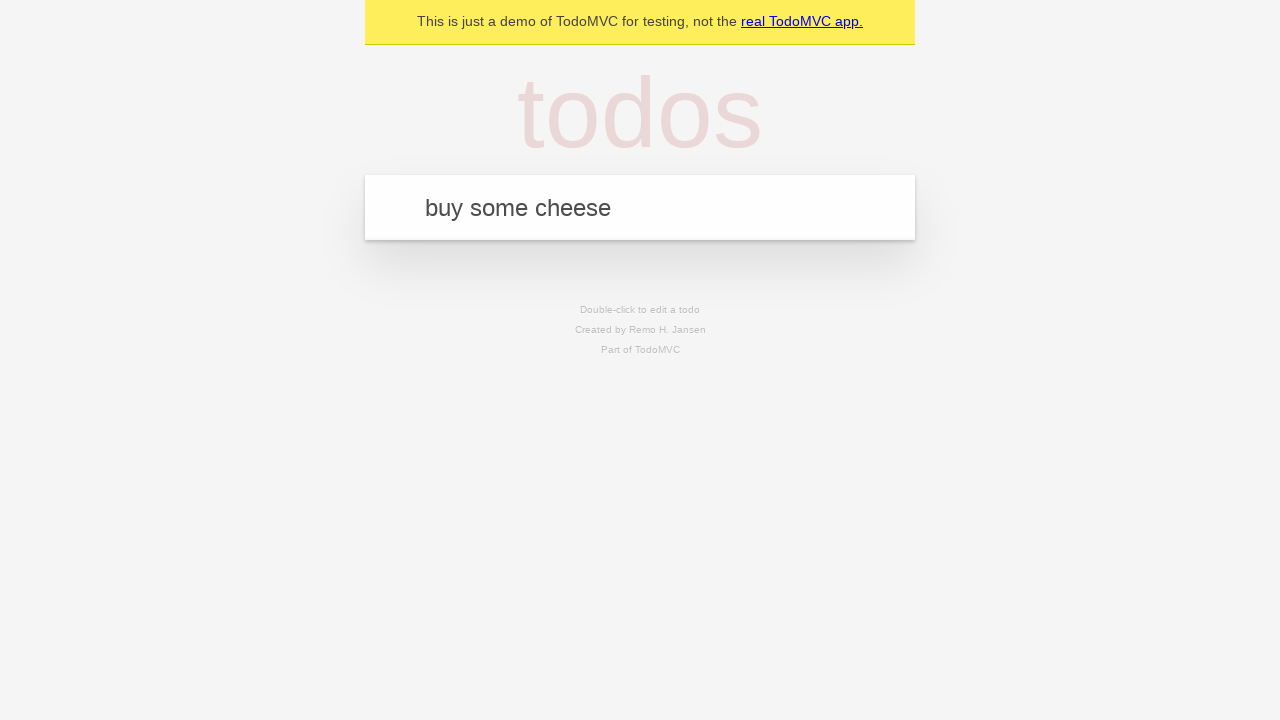

Pressed Enter to add first todo item on internal:attr=[placeholder="What needs to be done?"i]
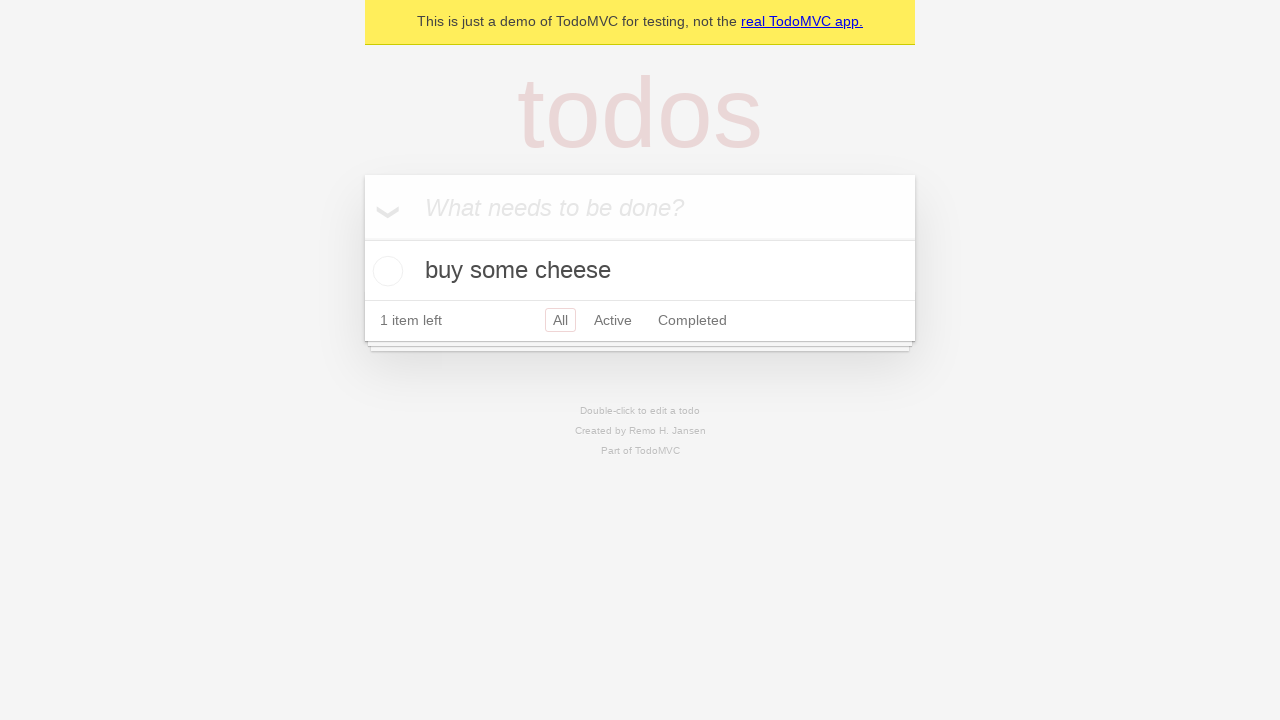

Filled todo input with 'feed the cat' on internal:attr=[placeholder="What needs to be done?"i]
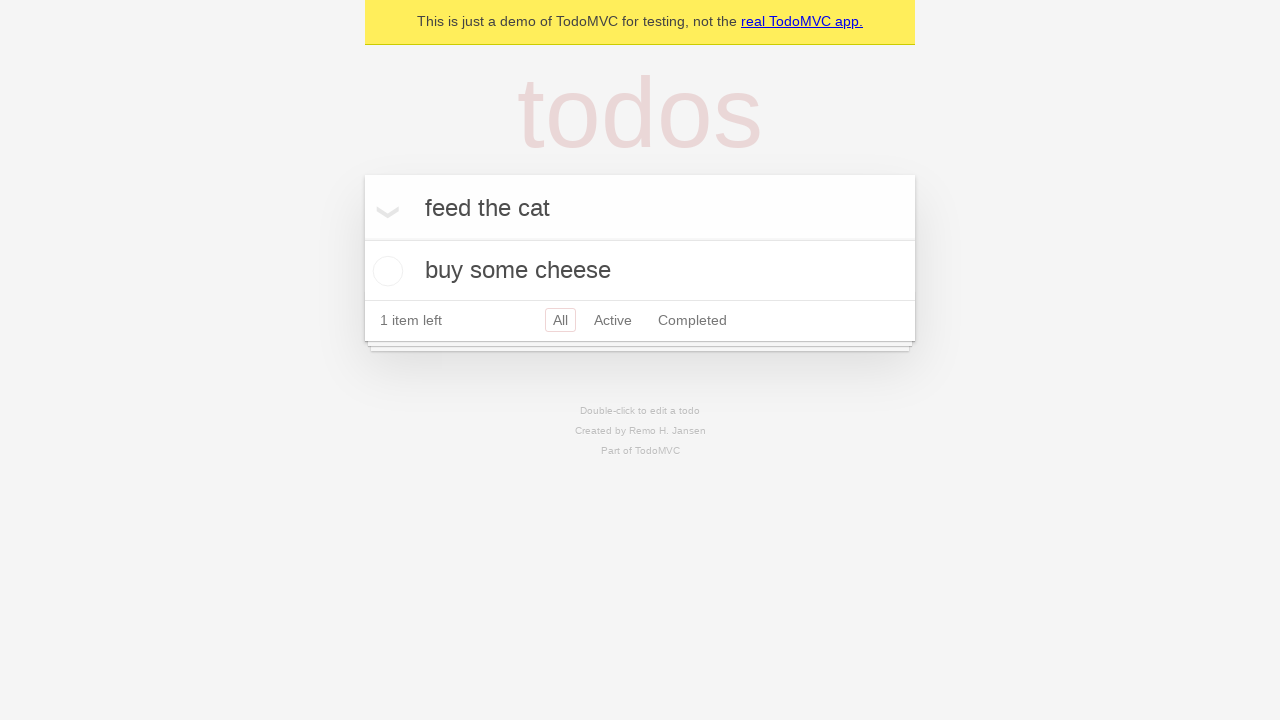

Pressed Enter to add second todo item on internal:attr=[placeholder="What needs to be done?"i]
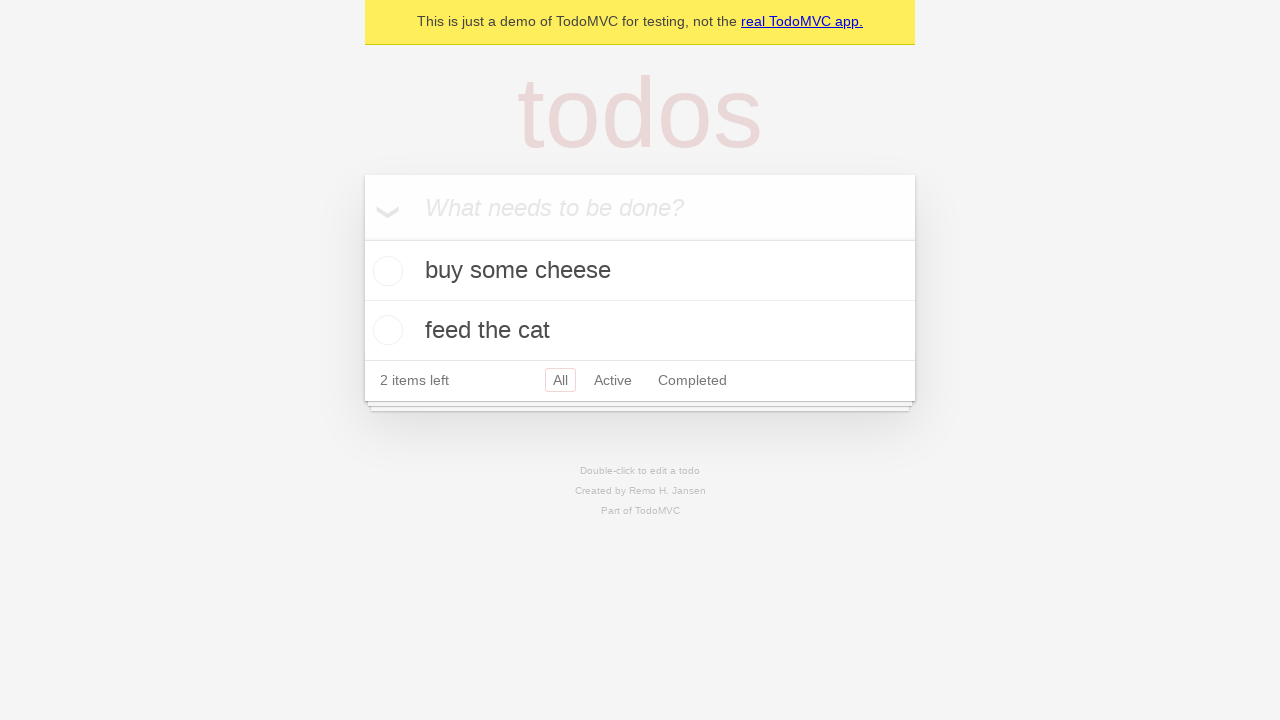

Filled todo input with 'book a doctors appointment' on internal:attr=[placeholder="What needs to be done?"i]
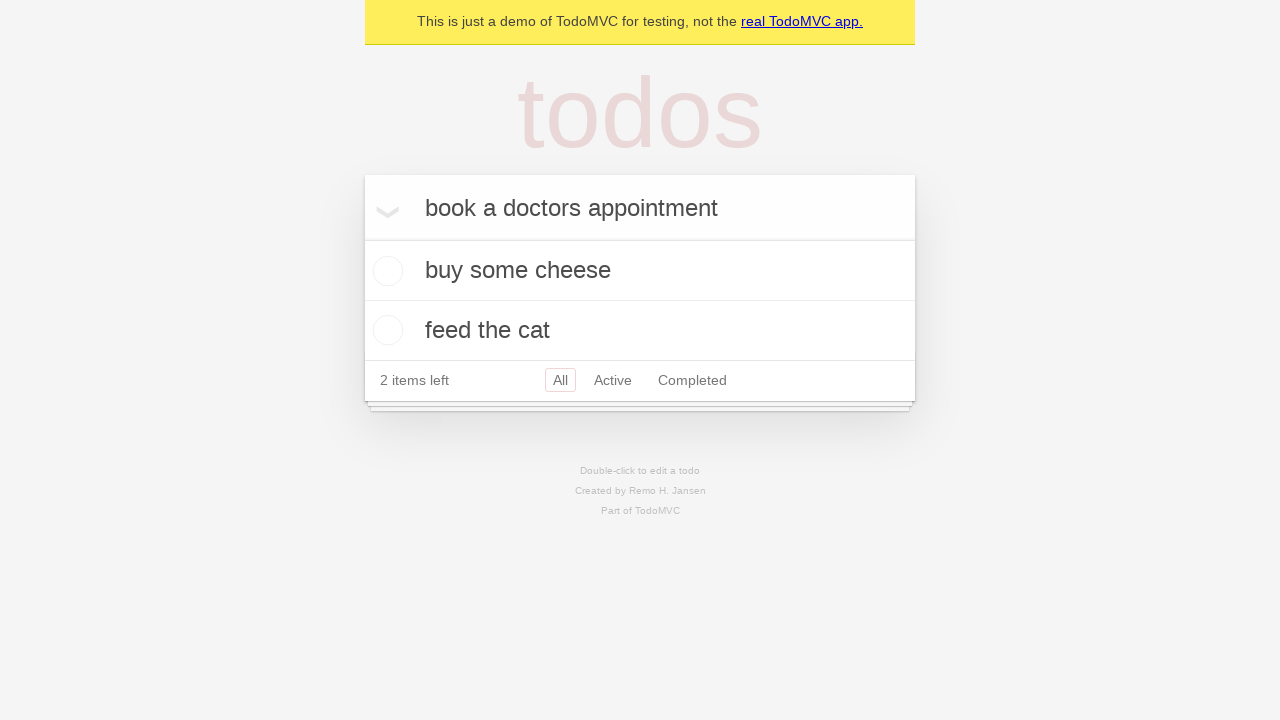

Pressed Enter to add third todo item on internal:attr=[placeholder="What needs to be done?"i]
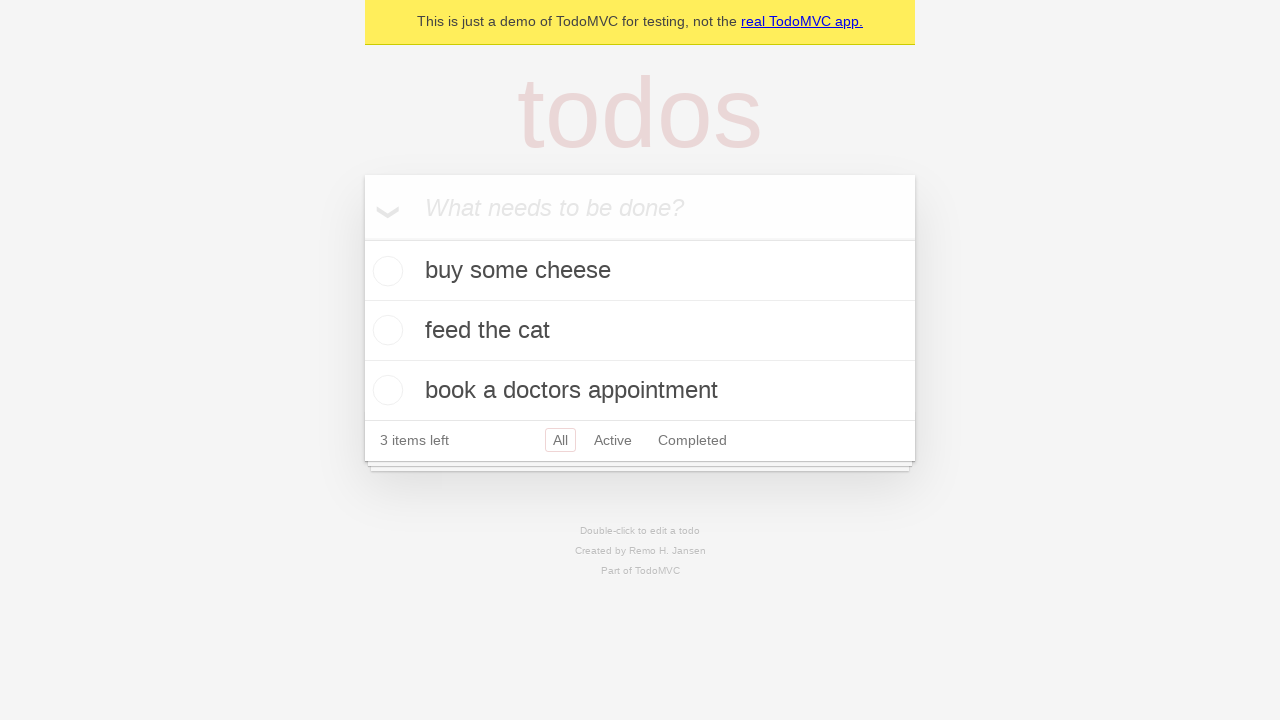

Double-clicked on second todo item to enter edit mode at (640, 331) on internal:testid=[data-testid="todo-item"s] >> nth=1
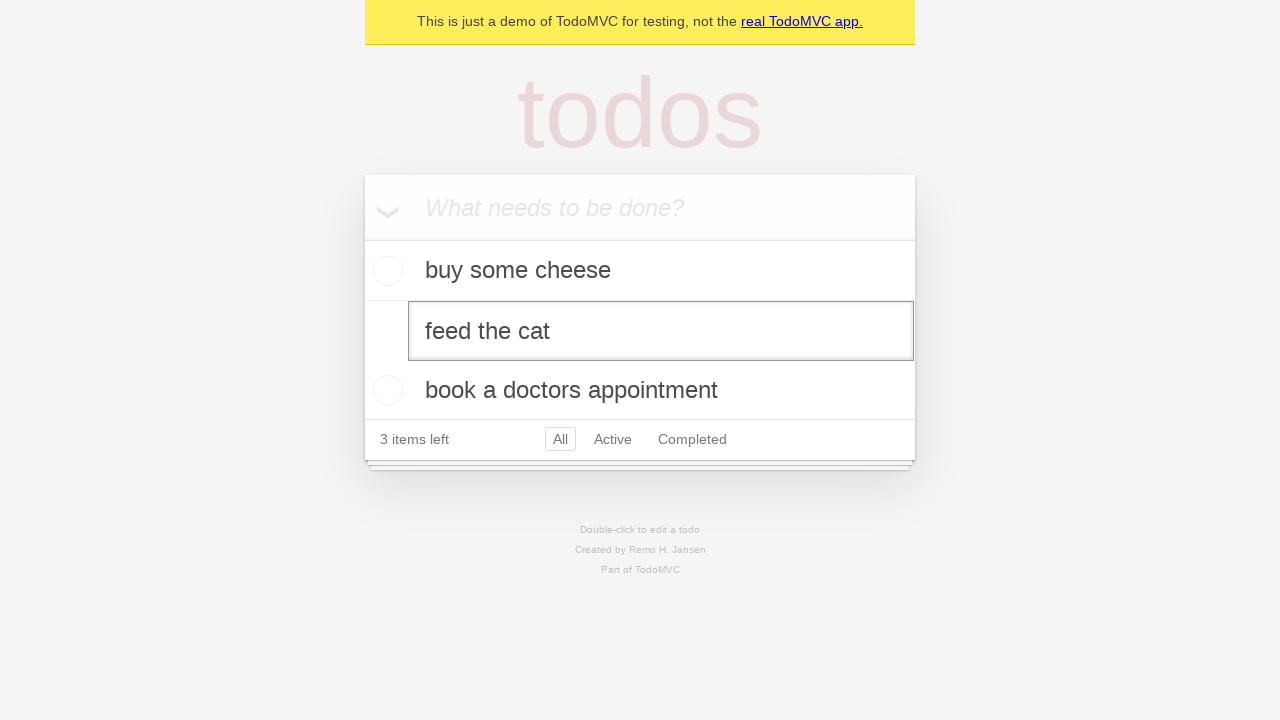

Filled edit textbox with '    buy some sausages    ' (text with leading and trailing spaces) on internal:testid=[data-testid="todo-item"s] >> nth=1 >> internal:role=textbox[nam
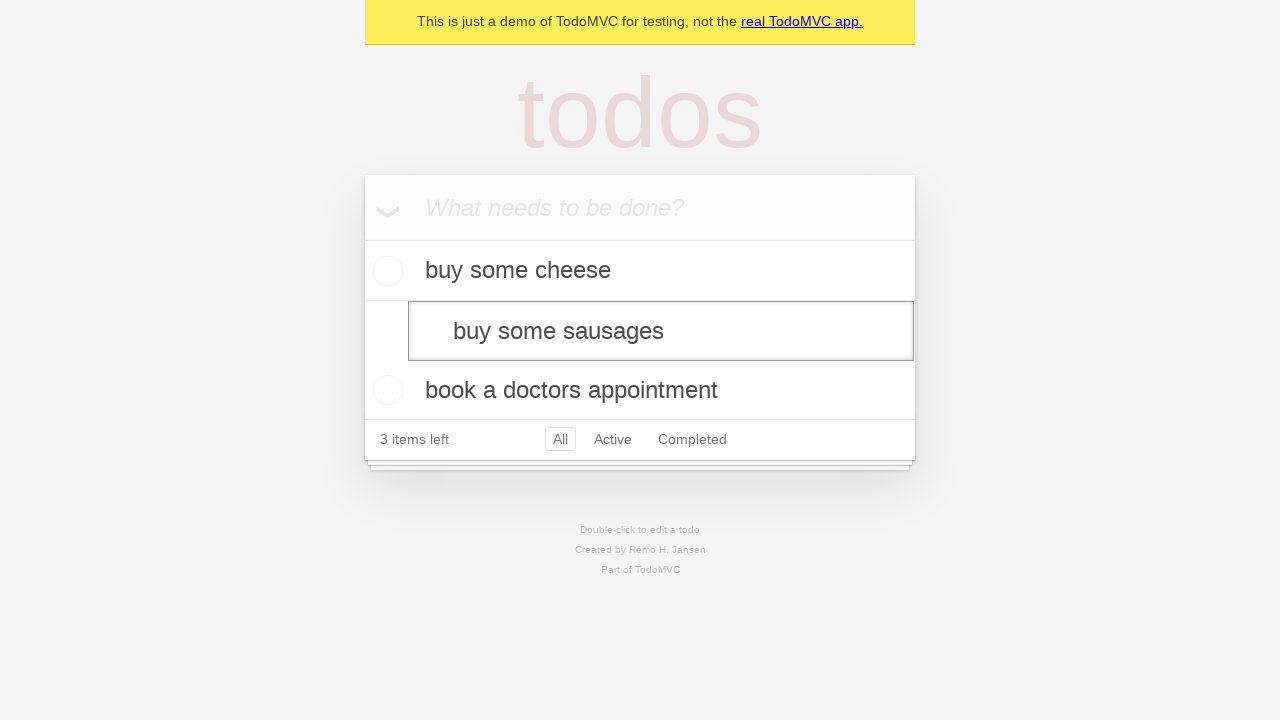

Pressed Enter to save edited todo item on internal:testid=[data-testid="todo-item"s] >> nth=1 >> internal:role=textbox[nam
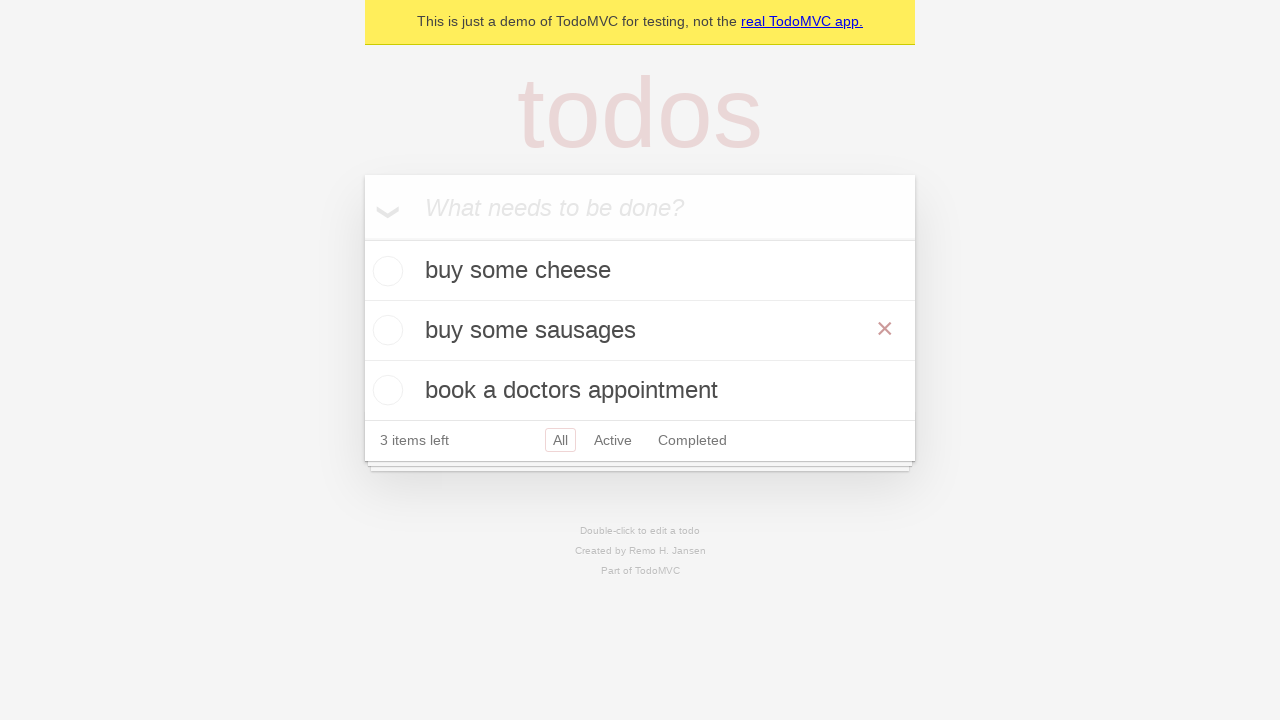

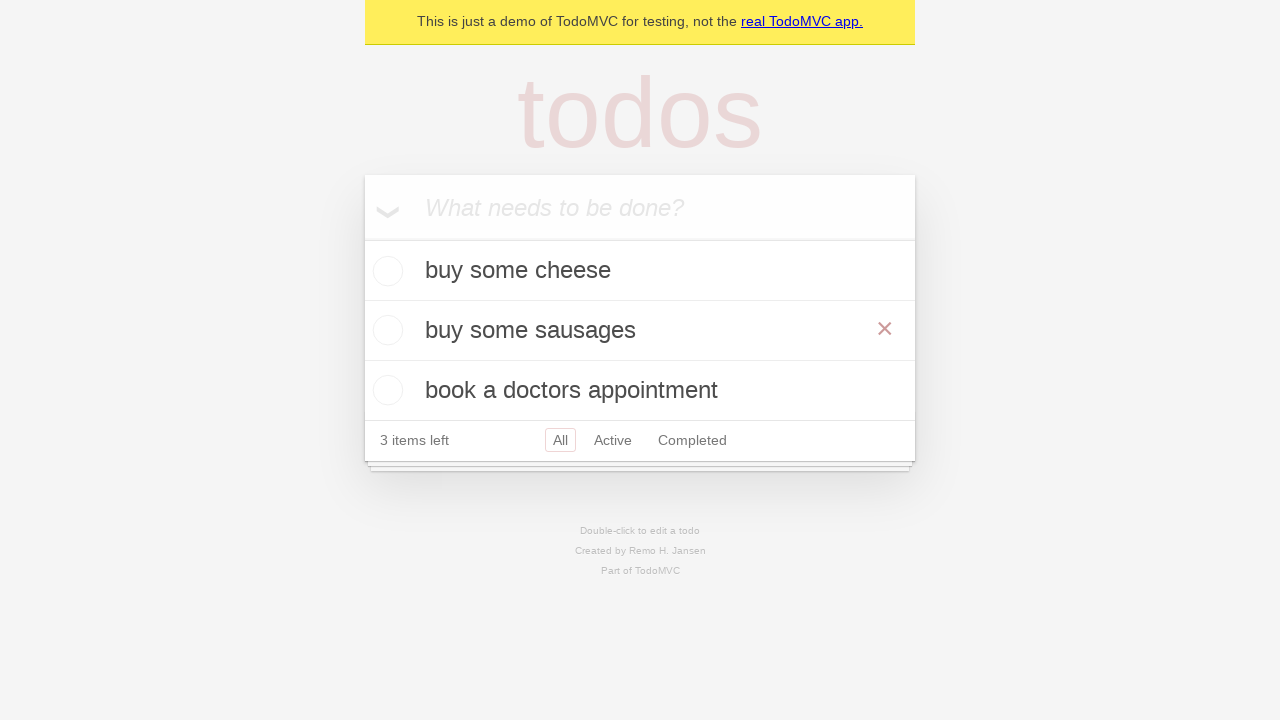